Tests that a Power BI government report page loads successfully by navigating to the embedded report URL.

Starting URL: https://app.powerbigov.us/view?r=eyJrIjoiODZkYzM4MGYtNDkxNC00Y2ZmLWIyYTUtMDNhZjlmMjkyYmJkIiwidCI6IjBkZmFmNjM1LWEwNGQtNDhjYy1hN2UzLTZkYTFhZjA4ODNmOSJ9

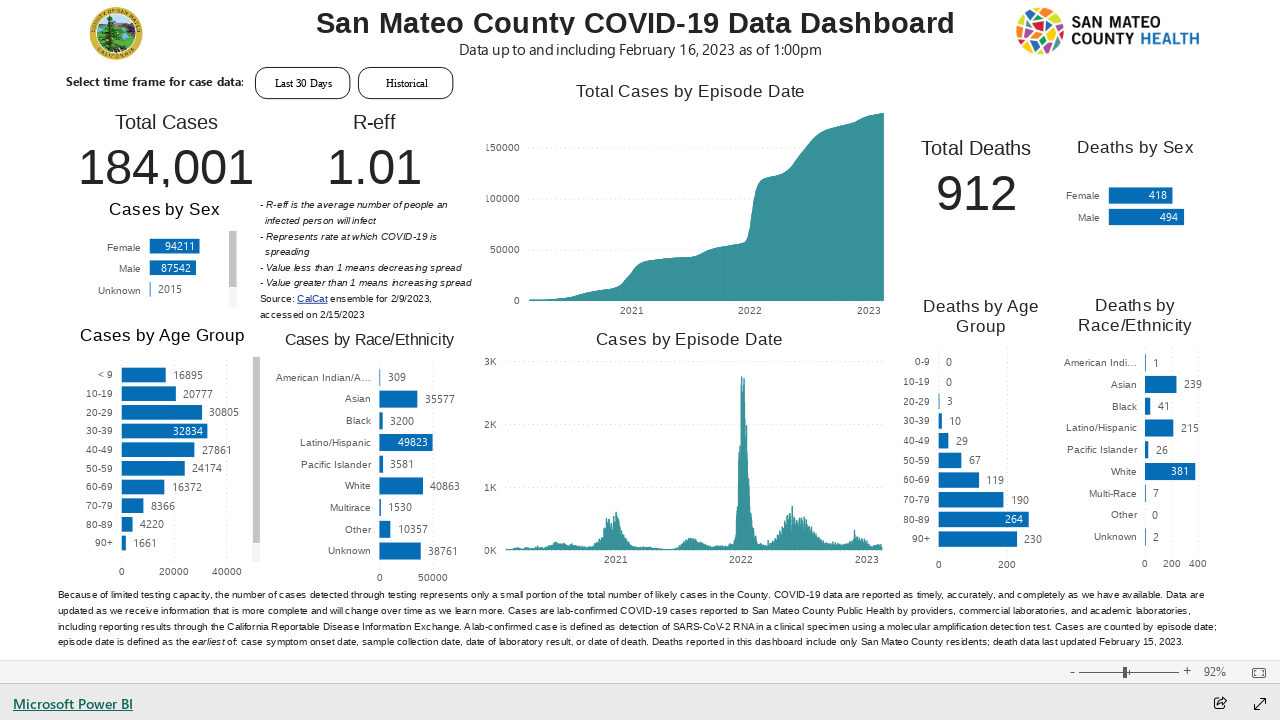

Navigated to Power BI government report URL
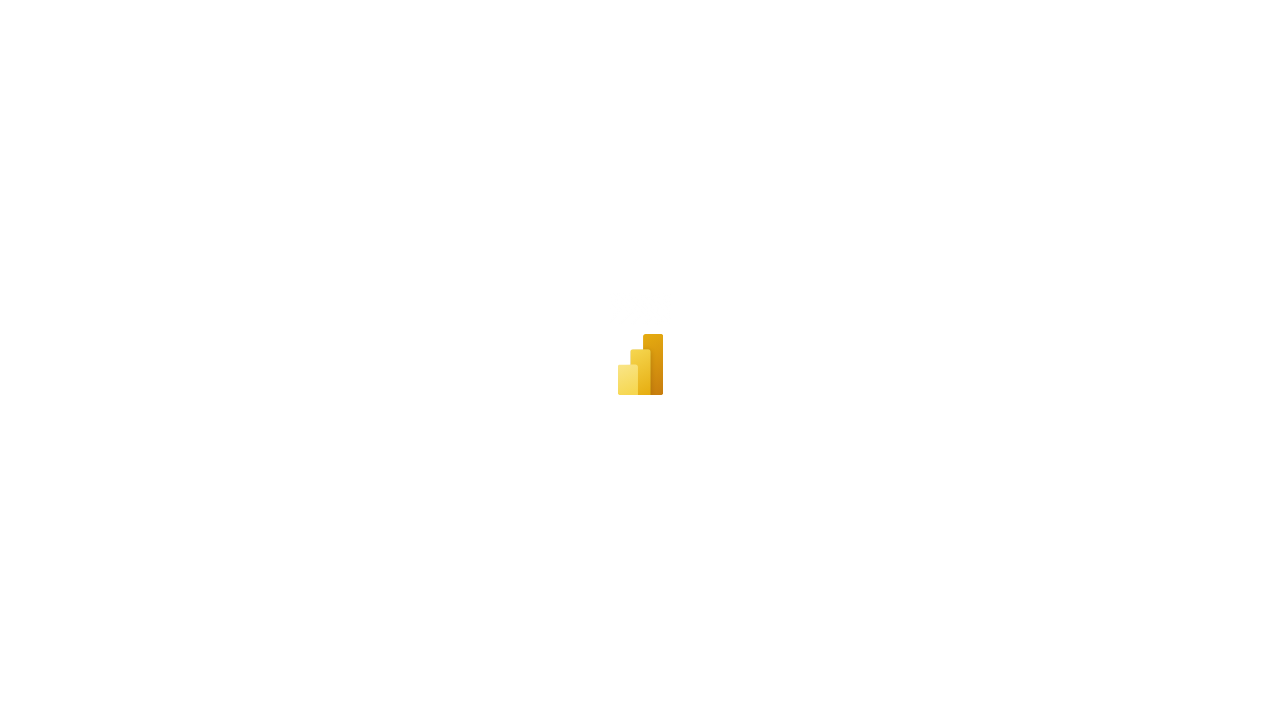

Power BI report page loaded successfully (networkidle state reached)
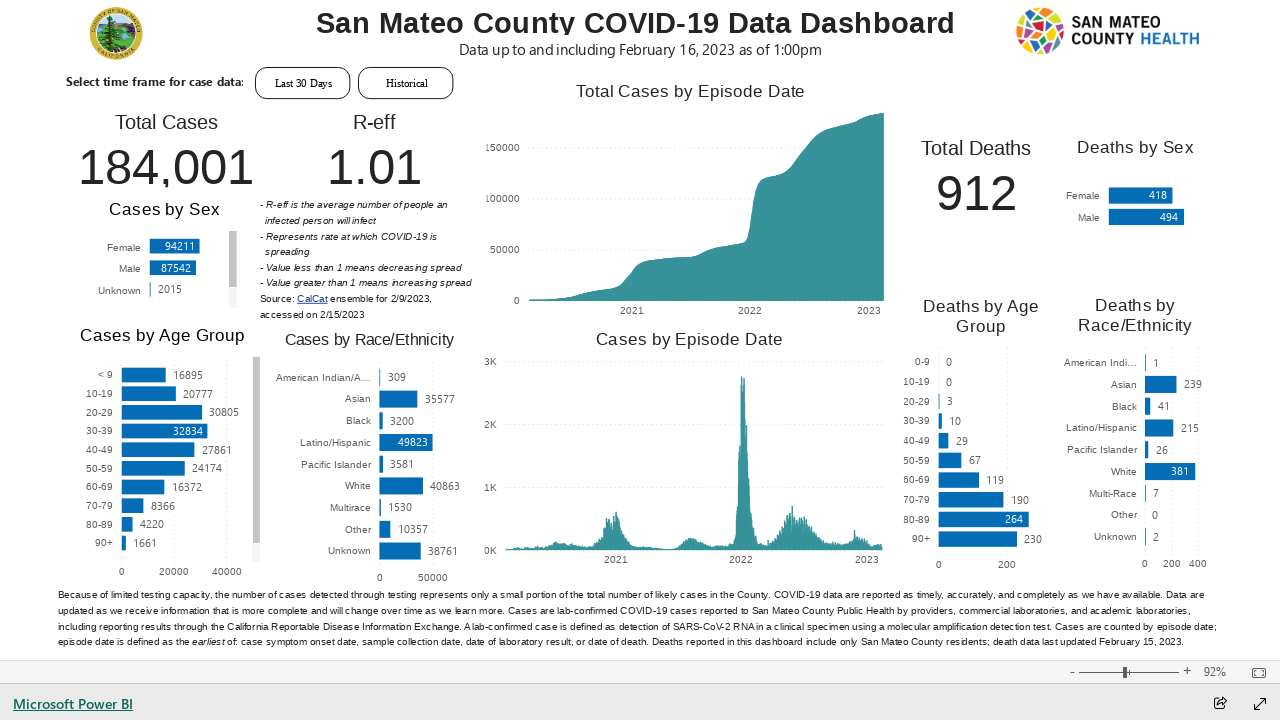

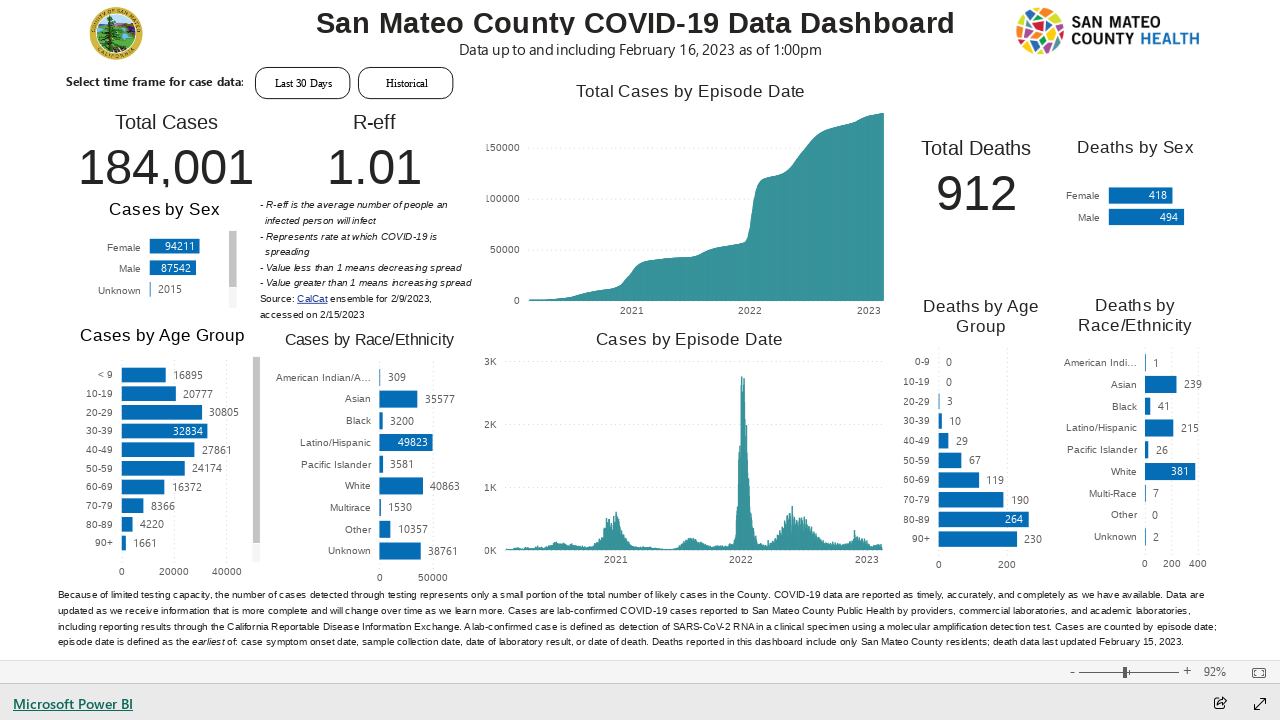